Tests sending text to a JavaScript prompt by clicking the third button, entering a name in the prompt, accepting it, and verifying the name appears in the result.

Starting URL: https://the-internet.herokuapp.com/javascript_alerts

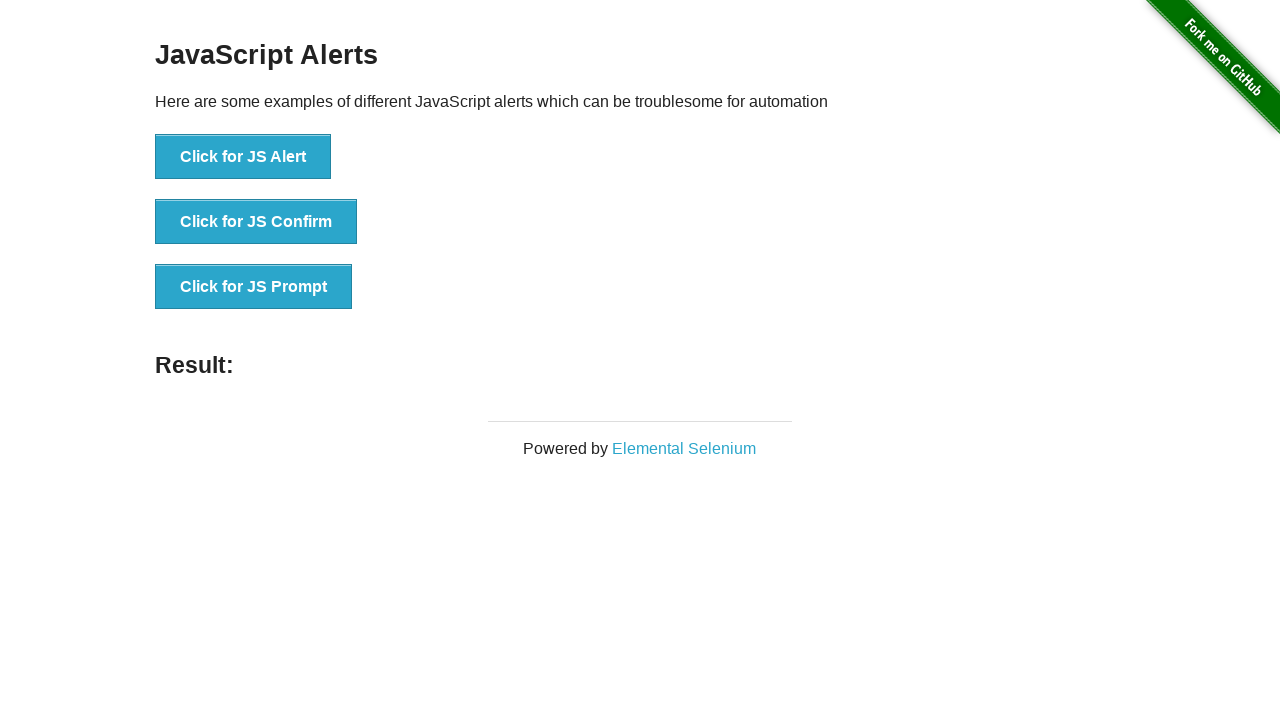

Set up dialog handler to accept prompt with name 'Mehmet Yilmaz'
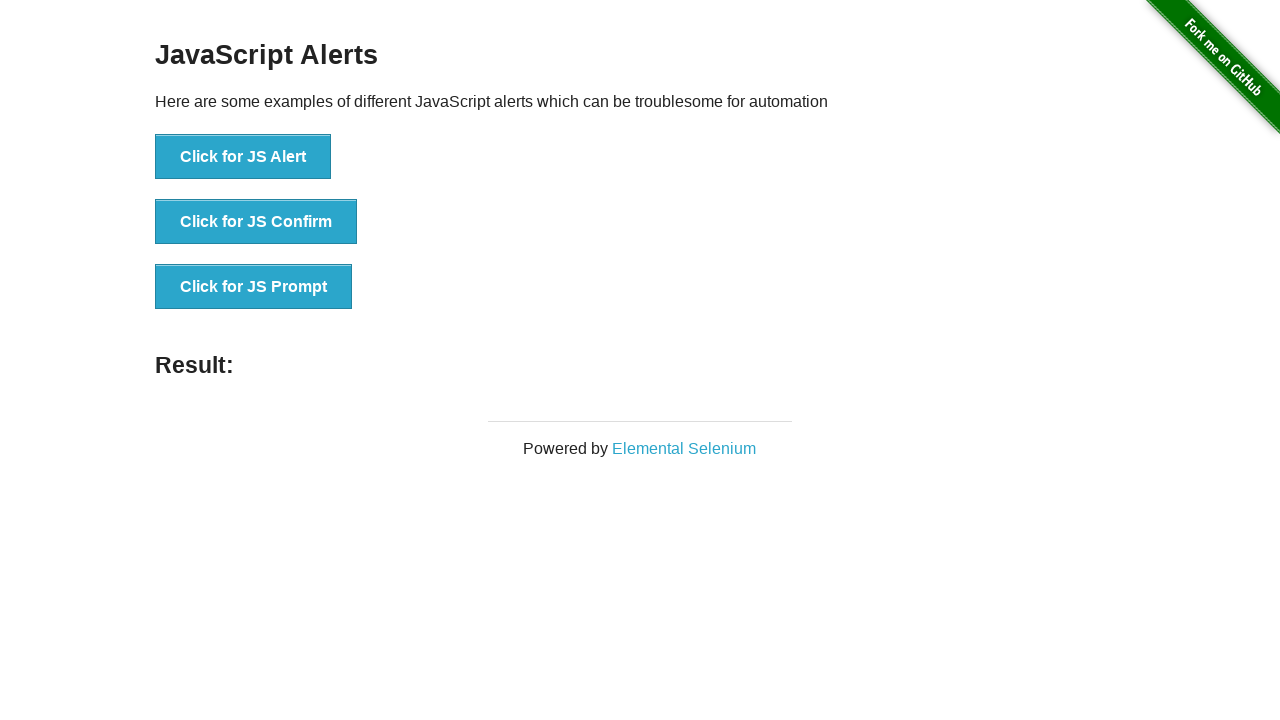

Clicked the 'Click for JS Prompt' button at (254, 287) on xpath=//*[text()='Click for JS Prompt']
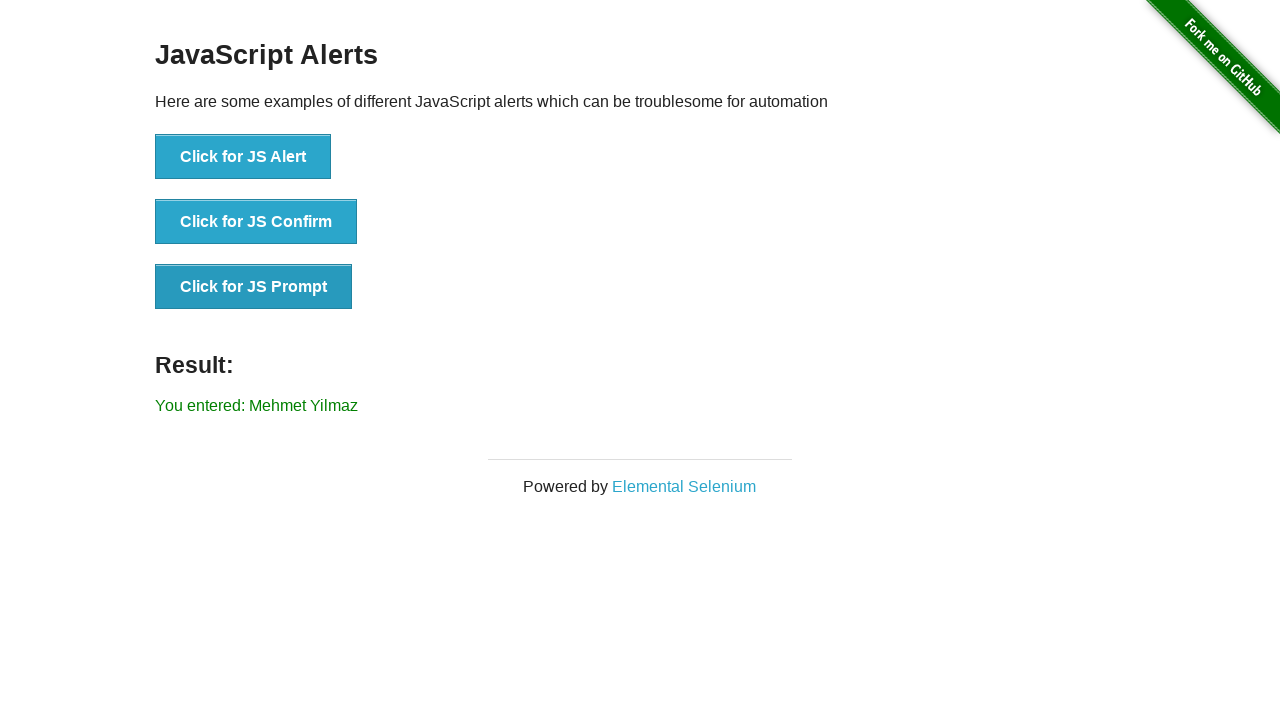

Result element loaded after prompt was accepted
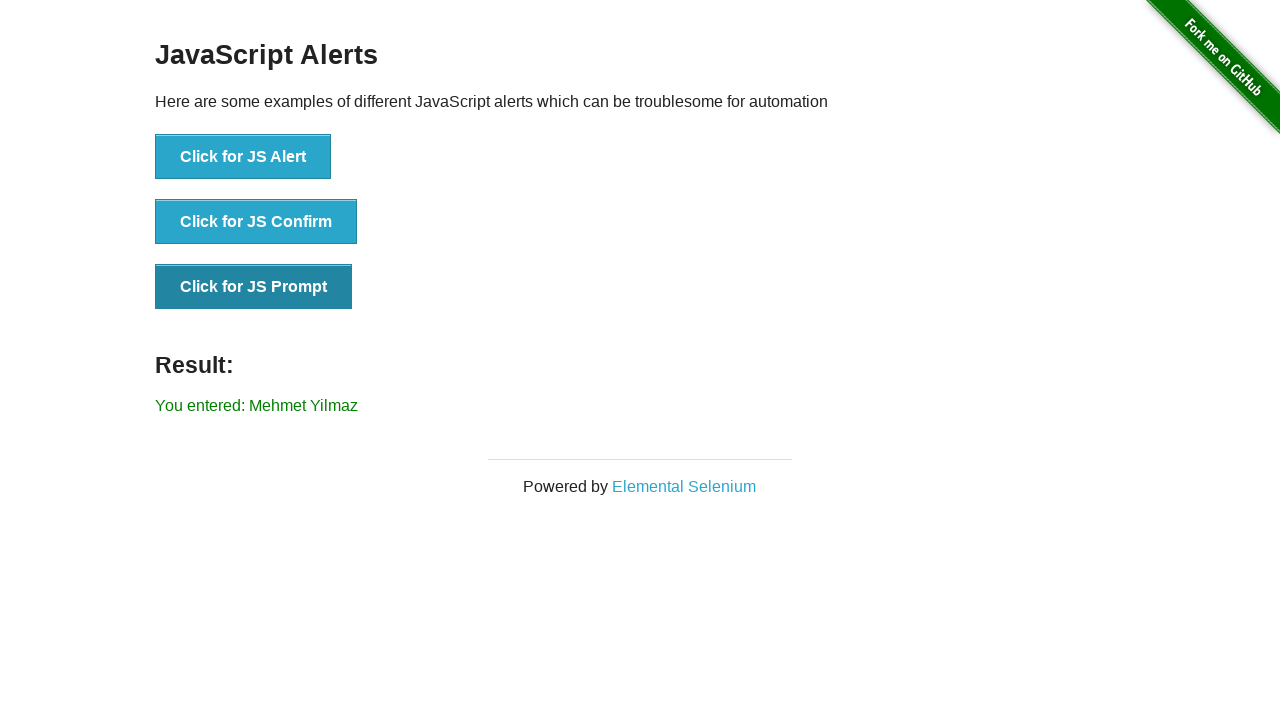

Retrieved text content from result element
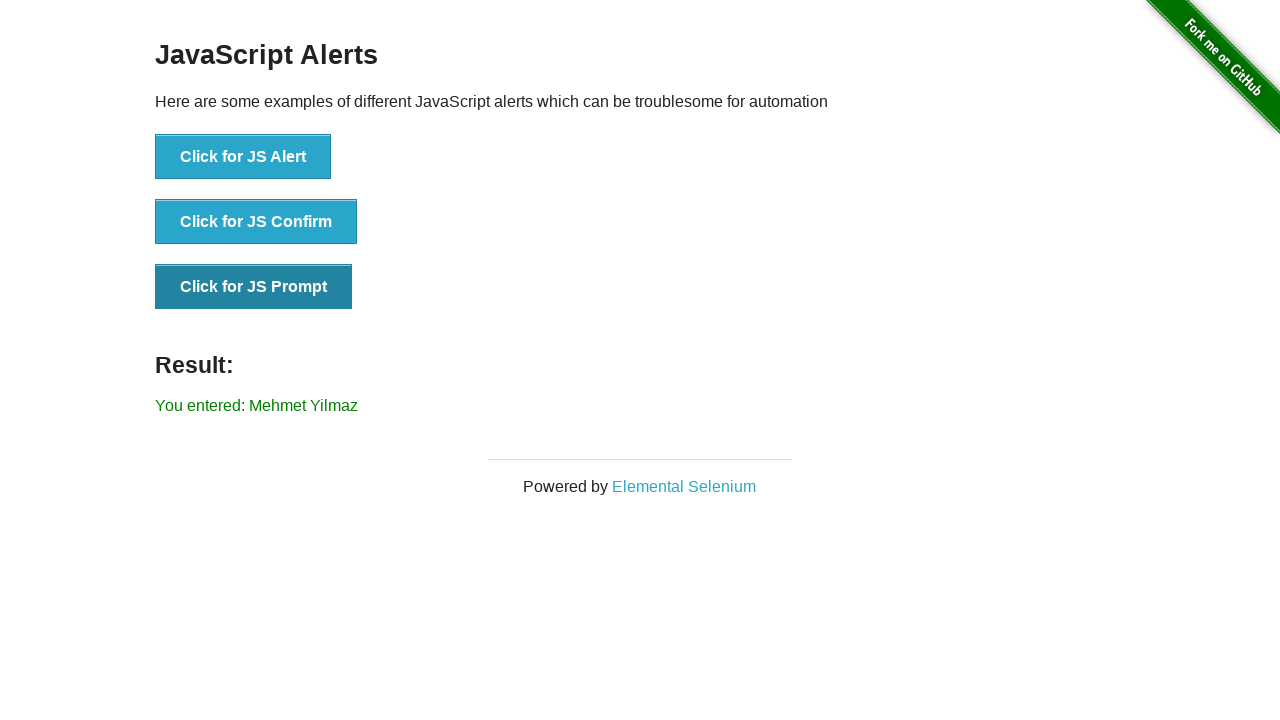

Verified that 'Mehmet Yilmaz' appears in the result text
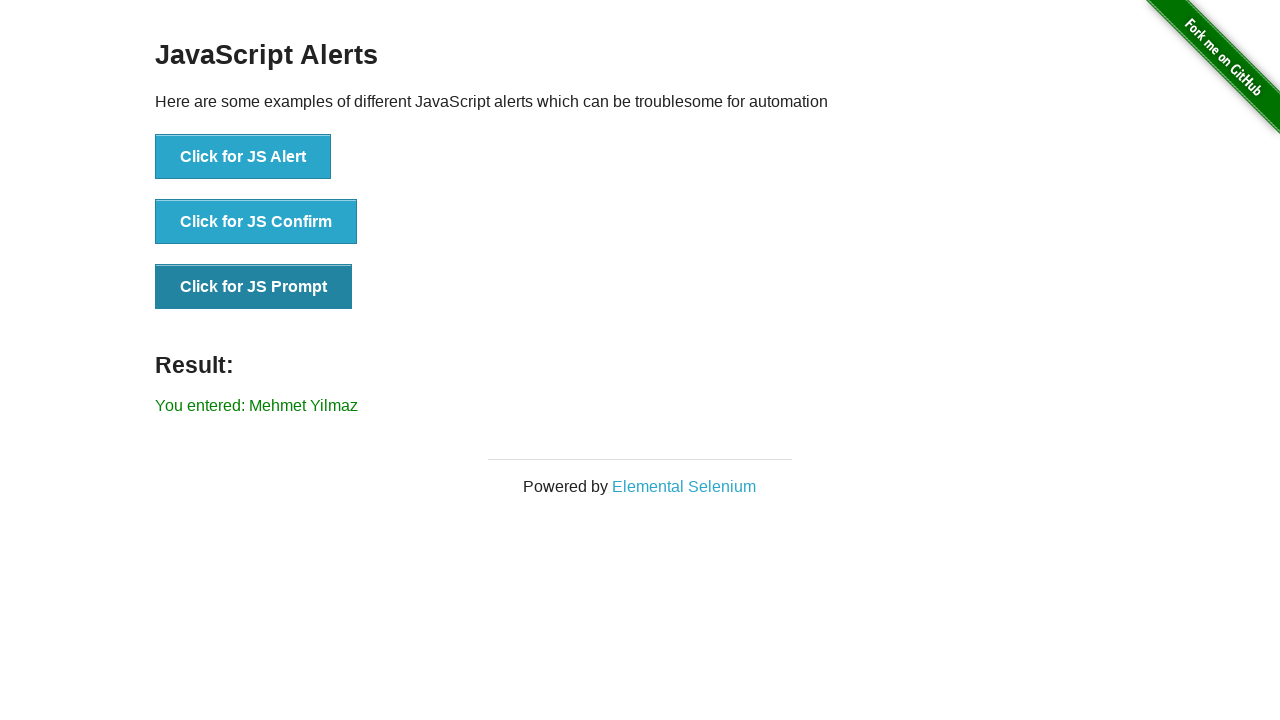

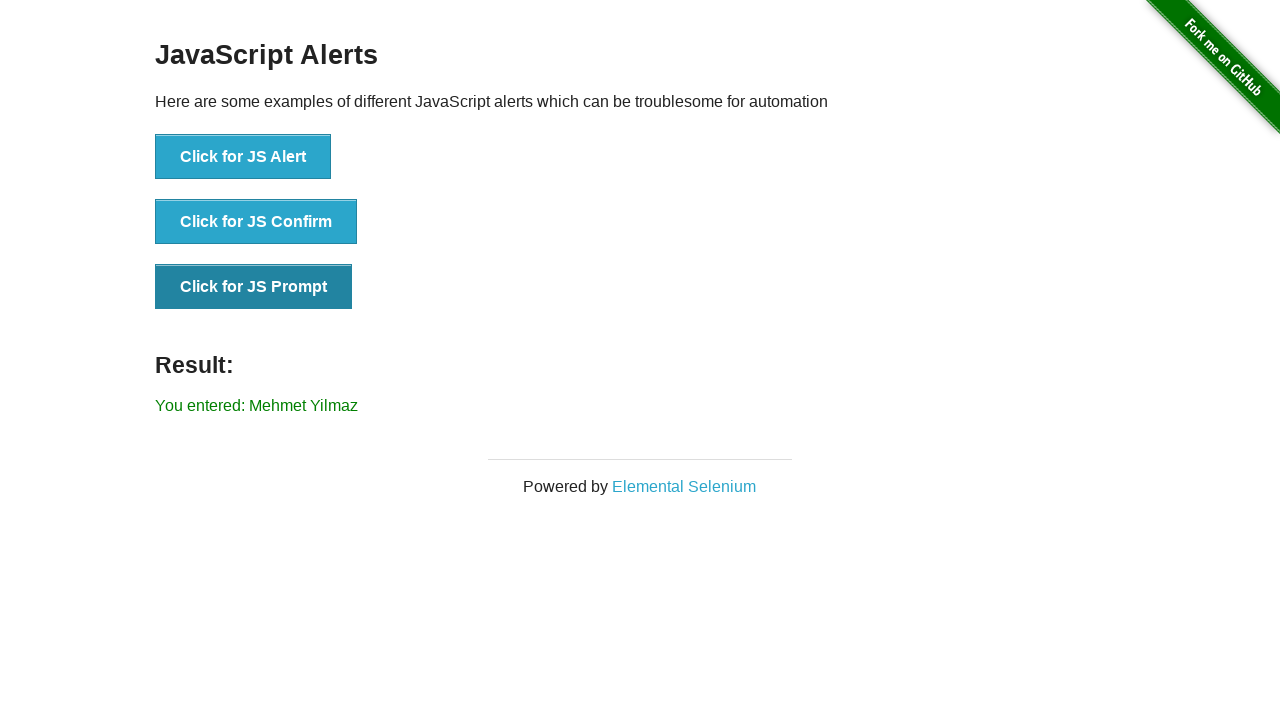